Tests accessing Shadow DOM elements by finding a shadow host element and verifying the content inside the shadow root.

Starting URL: http://watir.com/examples/shadow_dom.html

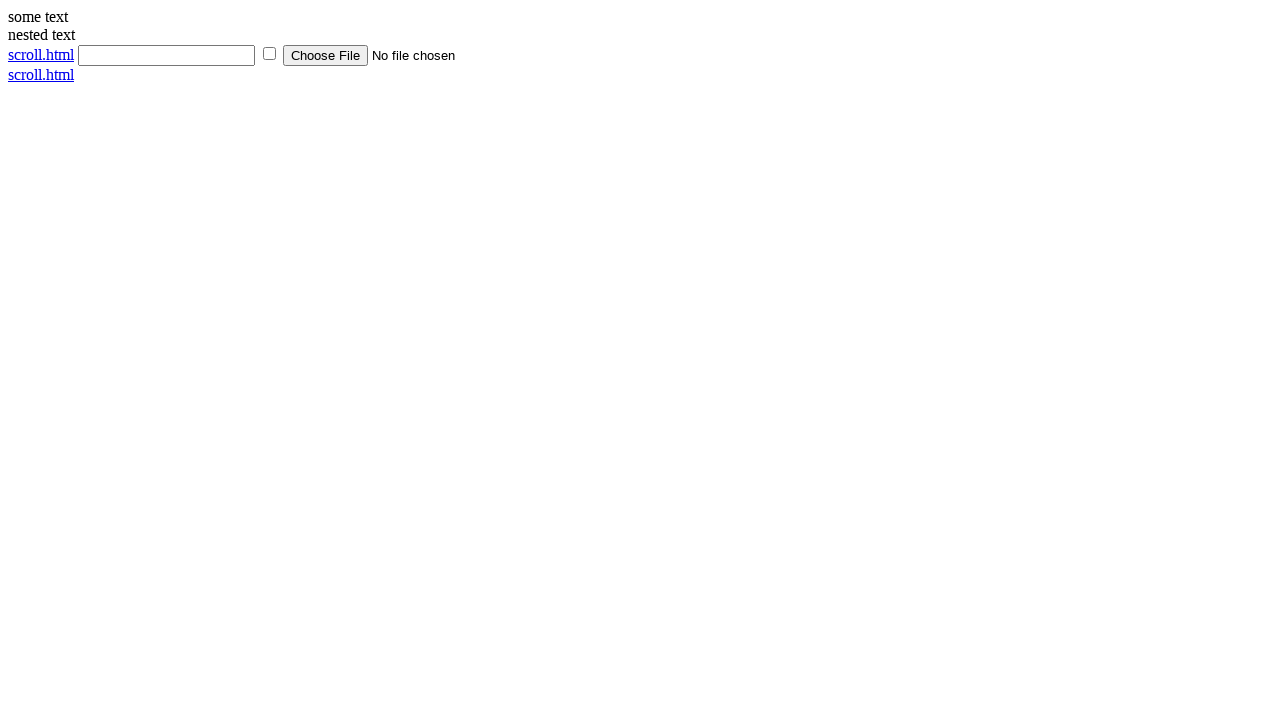

Navigated to Shadow DOM example page
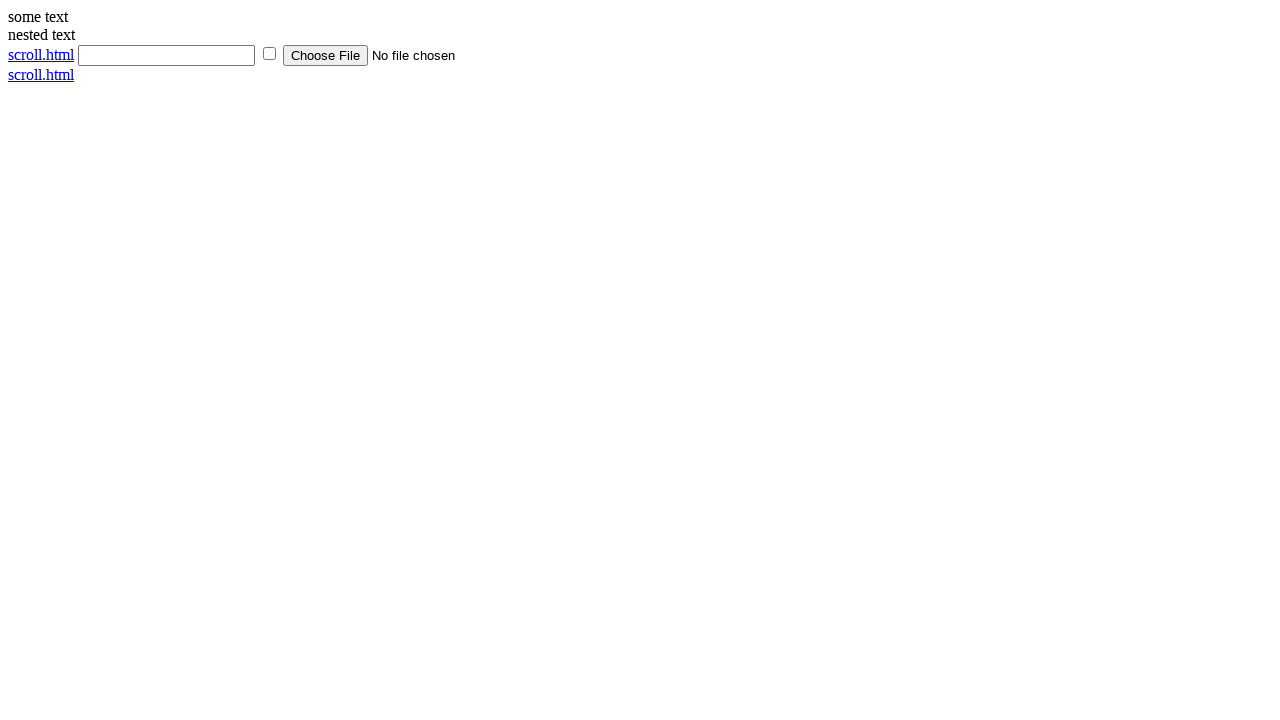

Located shadow host element
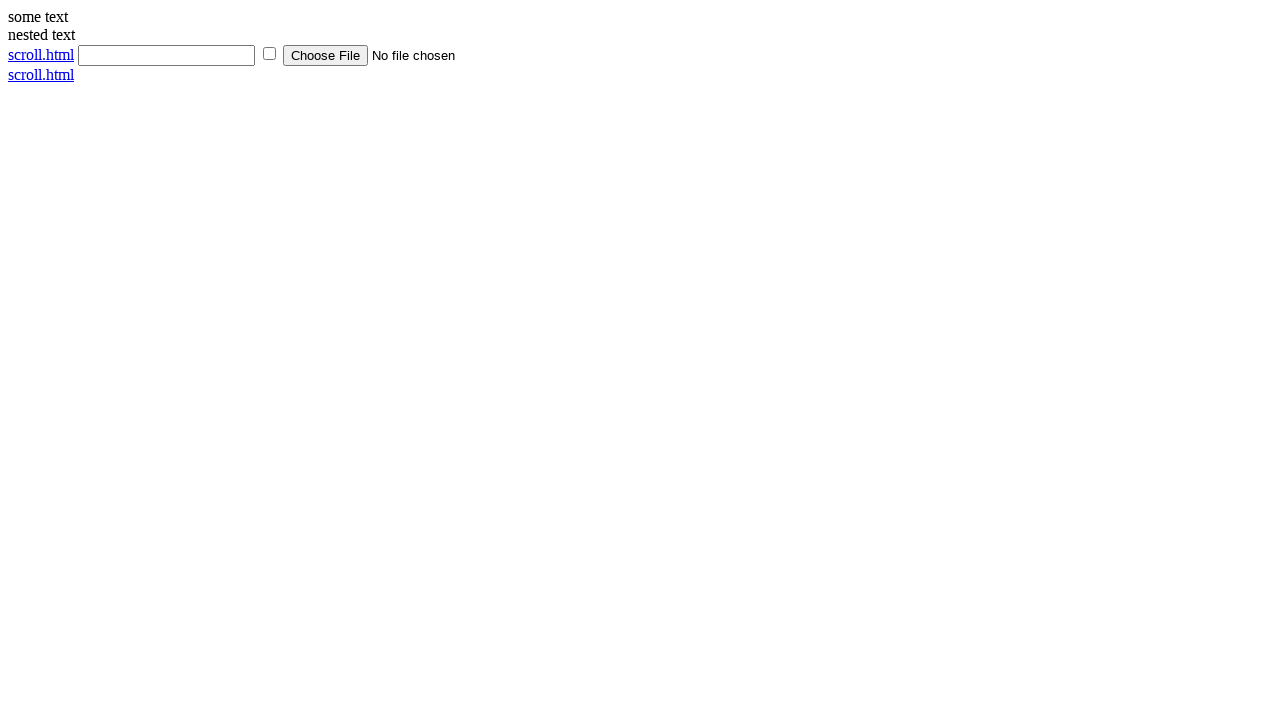

Located shadow content element inside shadow DOM
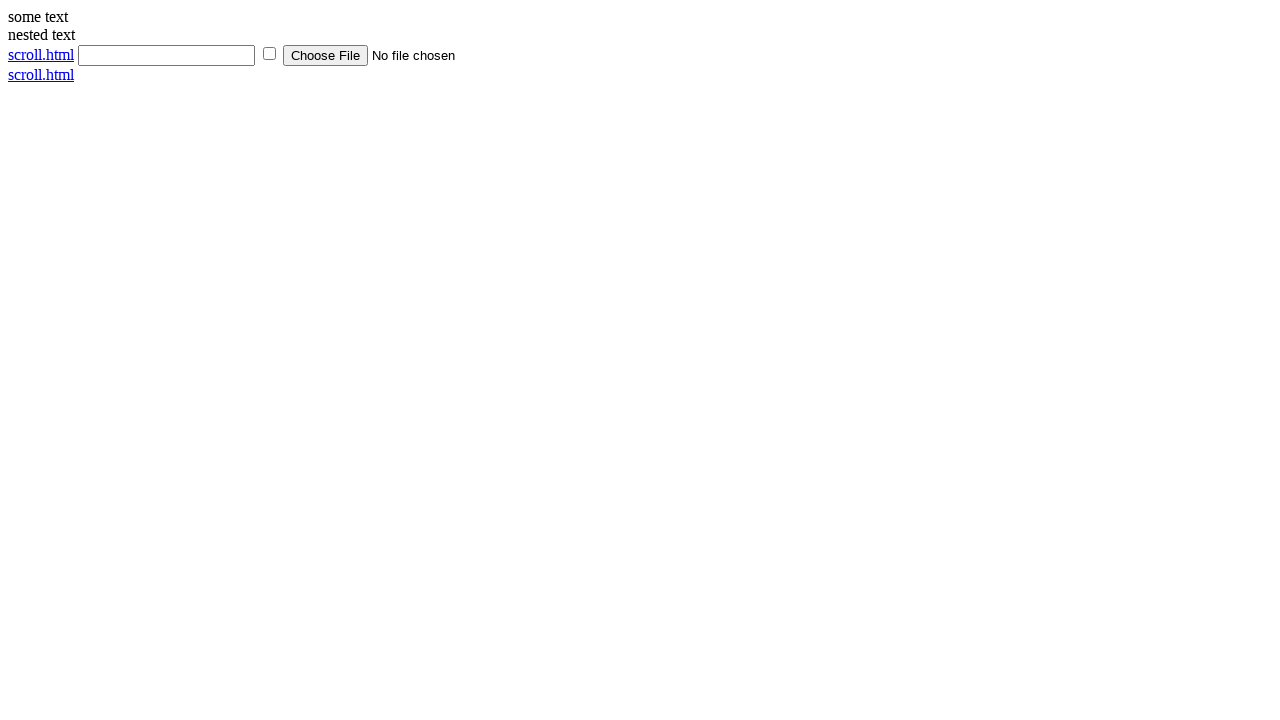

Verified shadow content text equals 'some text'
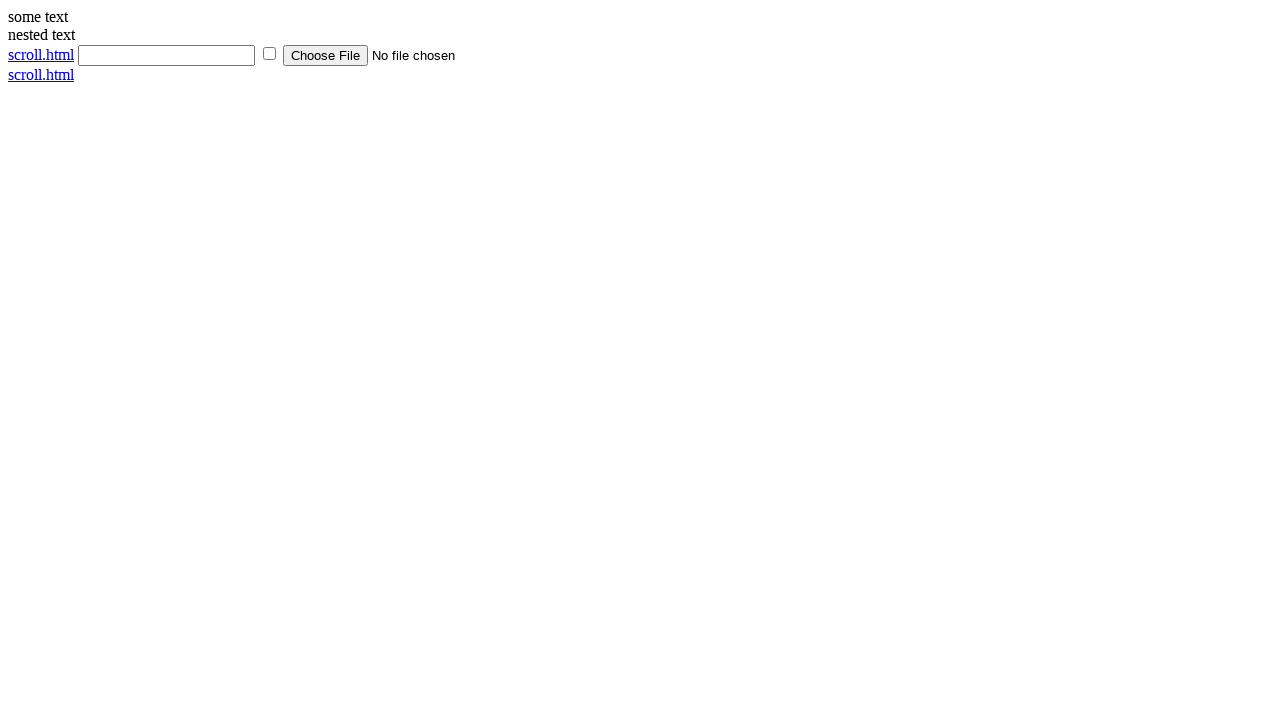

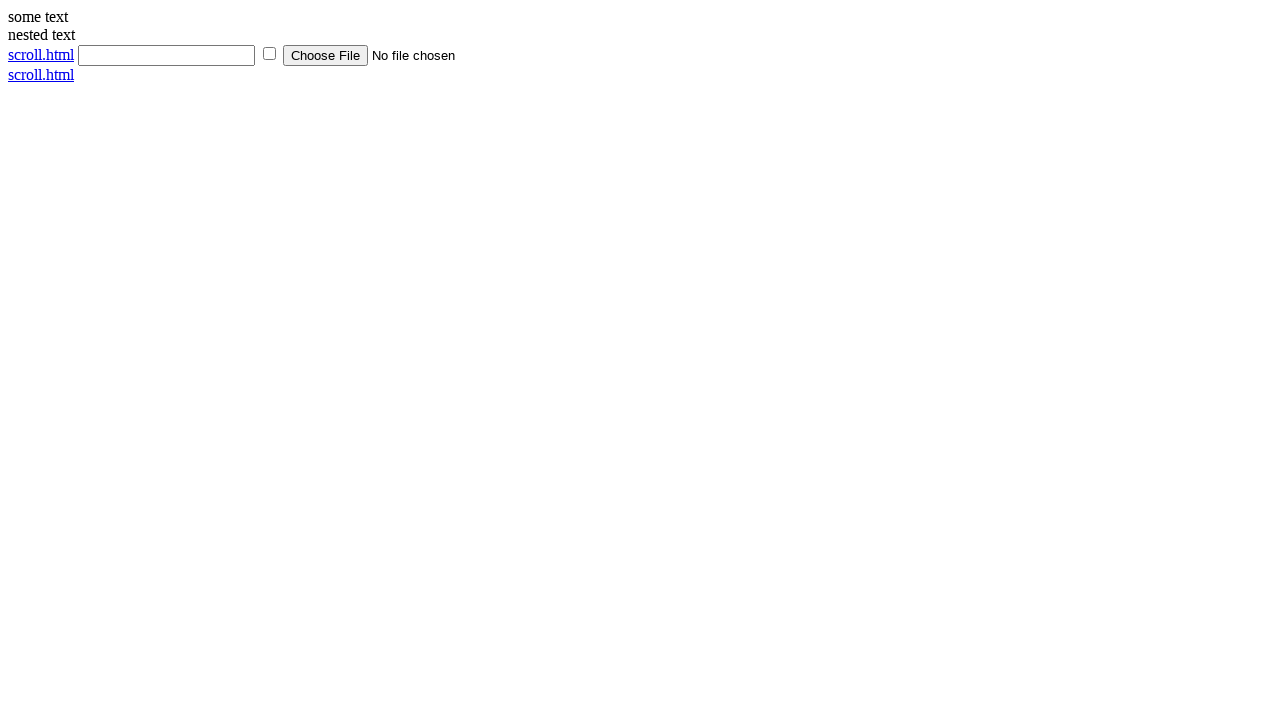